Tests drag and drop functionality by dragging column A to column B and verifying the columns swap positions

Starting URL: https://the-internet.herokuapp.com/drag_and_drop

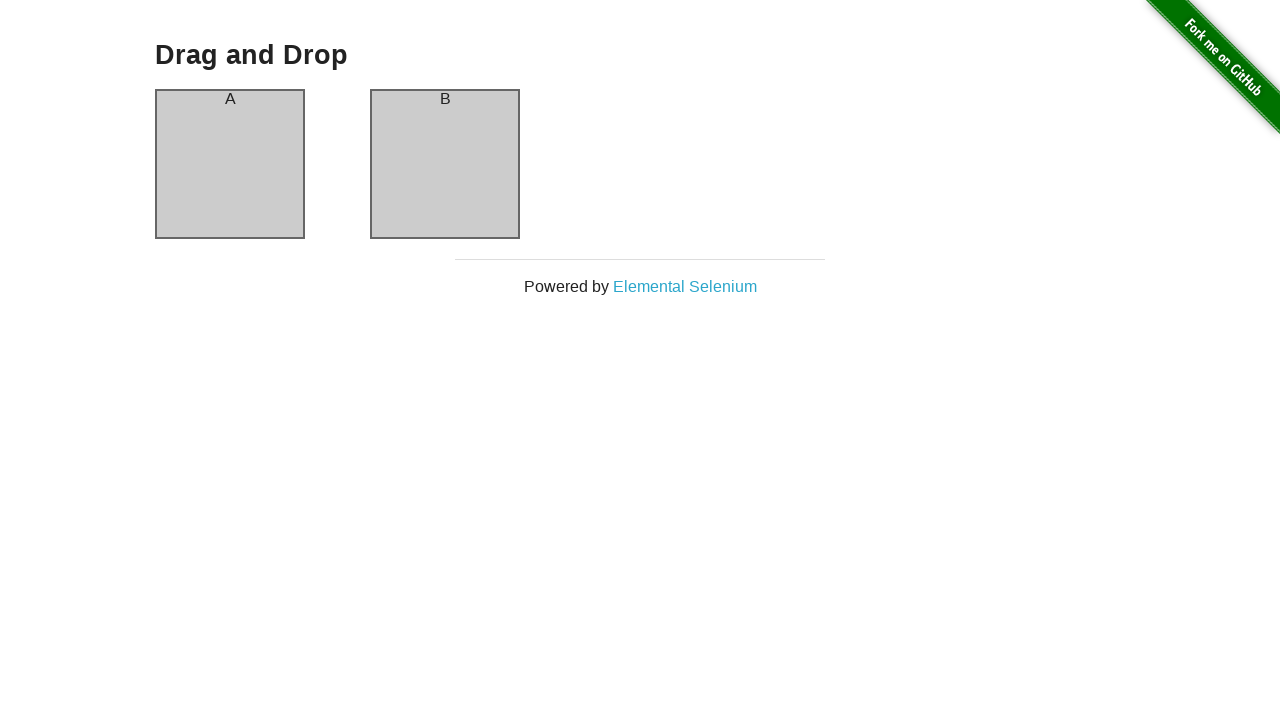

Navigated to drag and drop test page
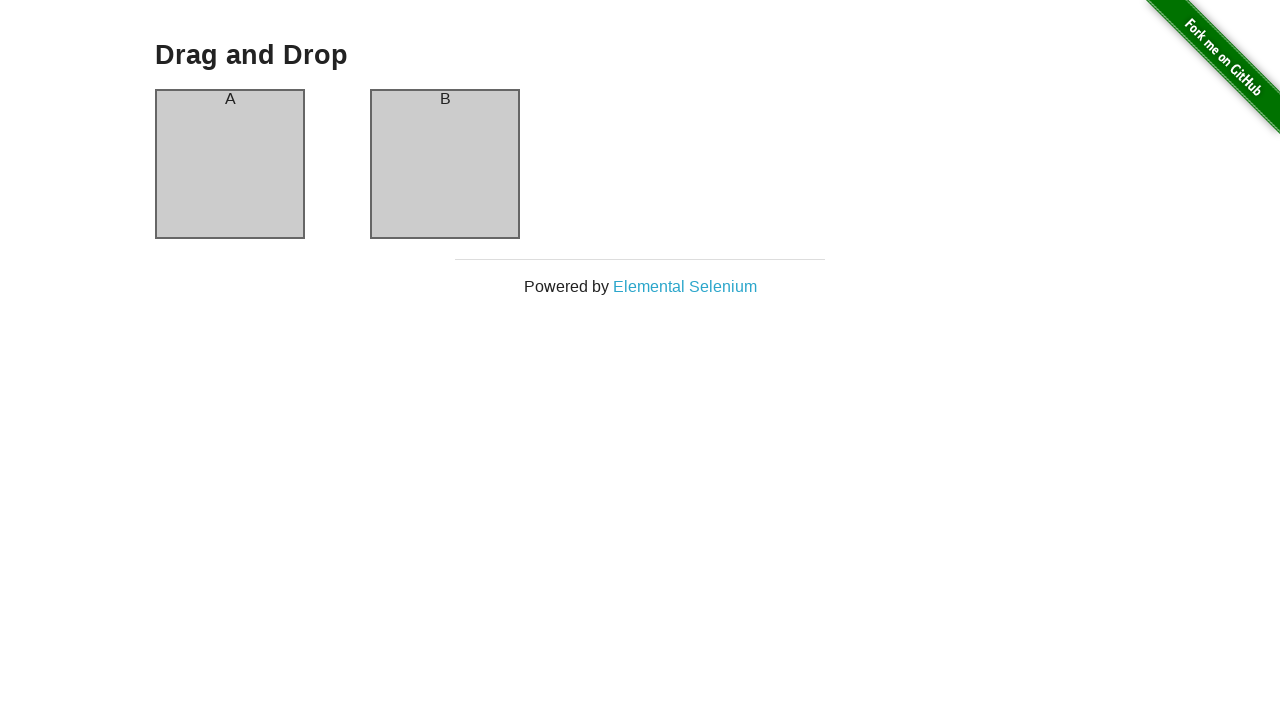

Located column A element
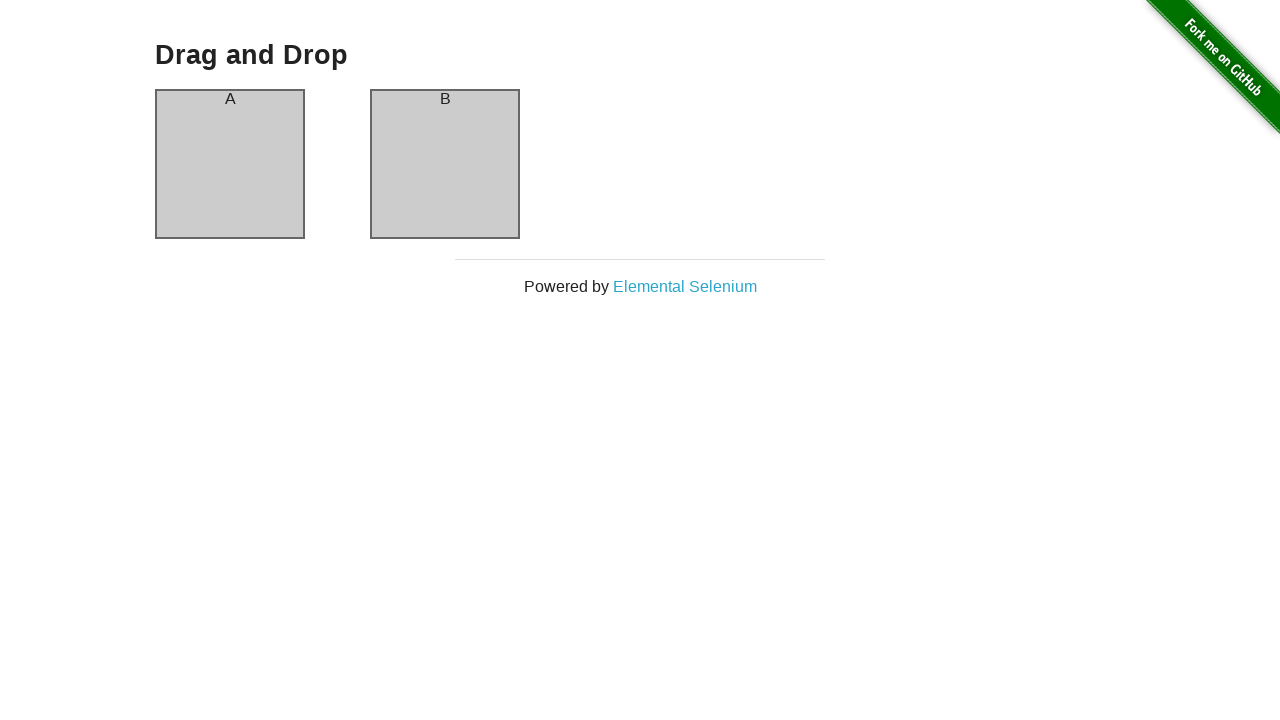

Located column B element
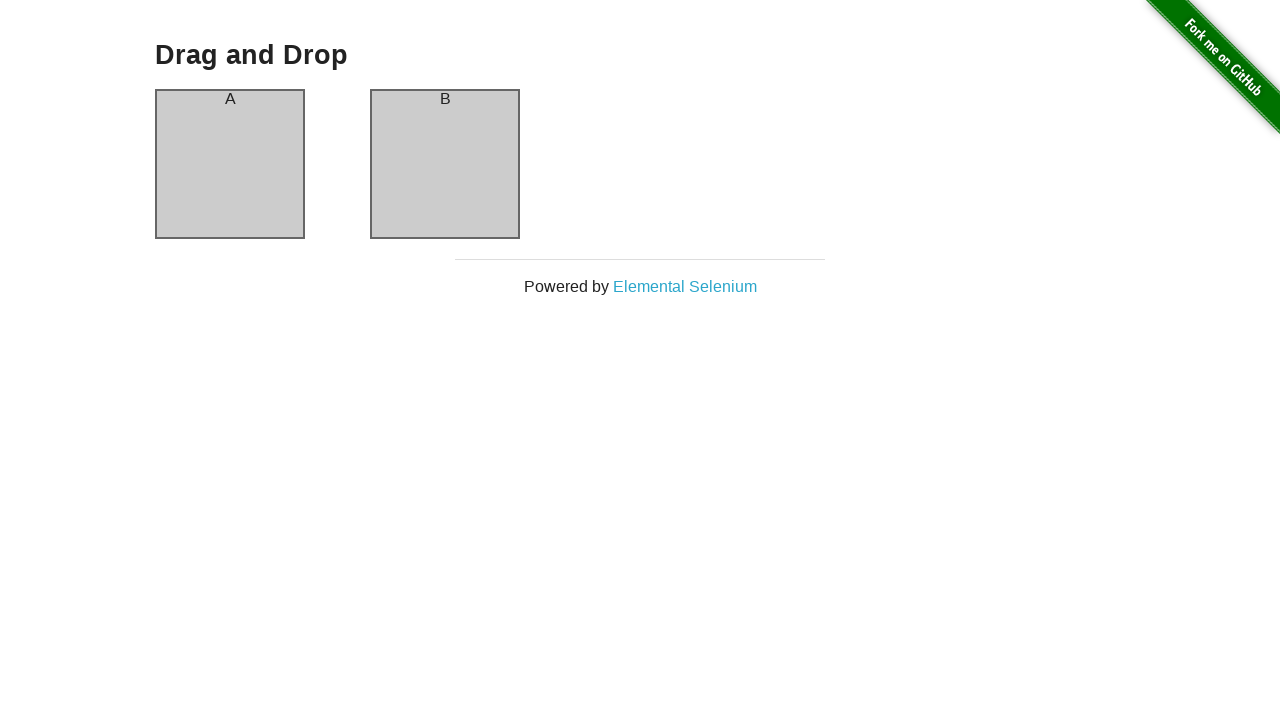

Dragged column A to column B at (445, 164)
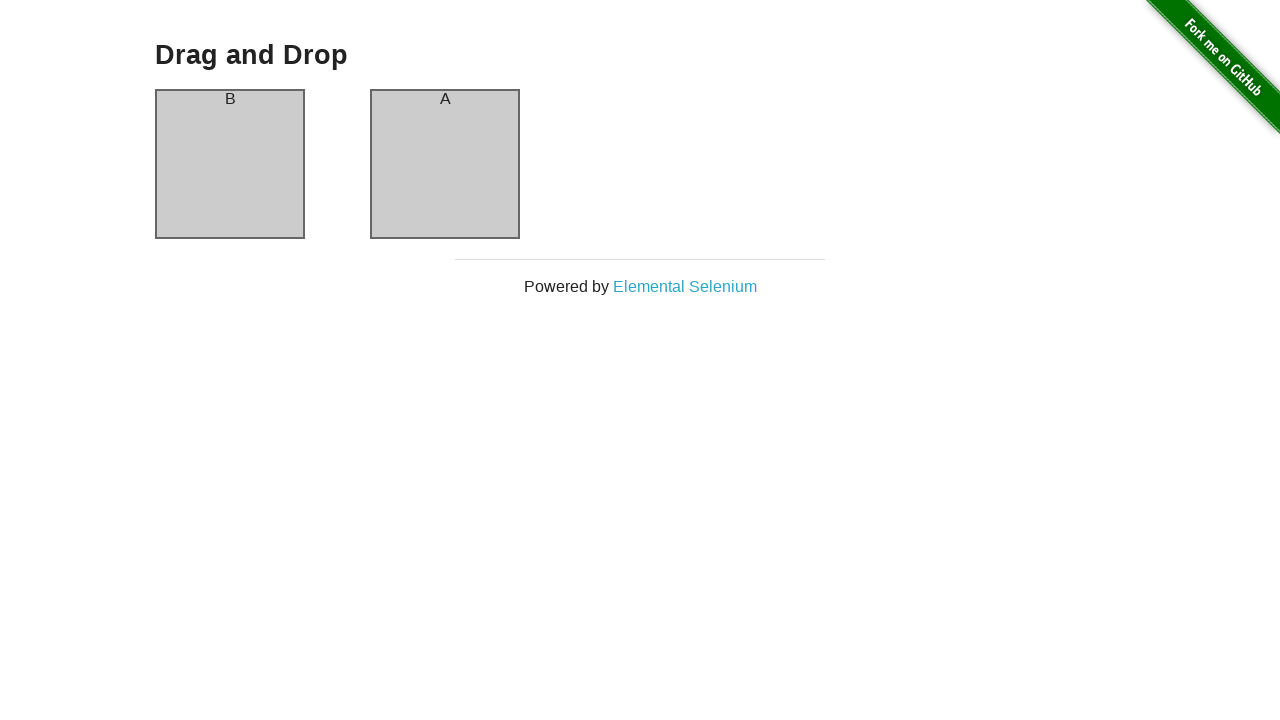

Located header element in column A
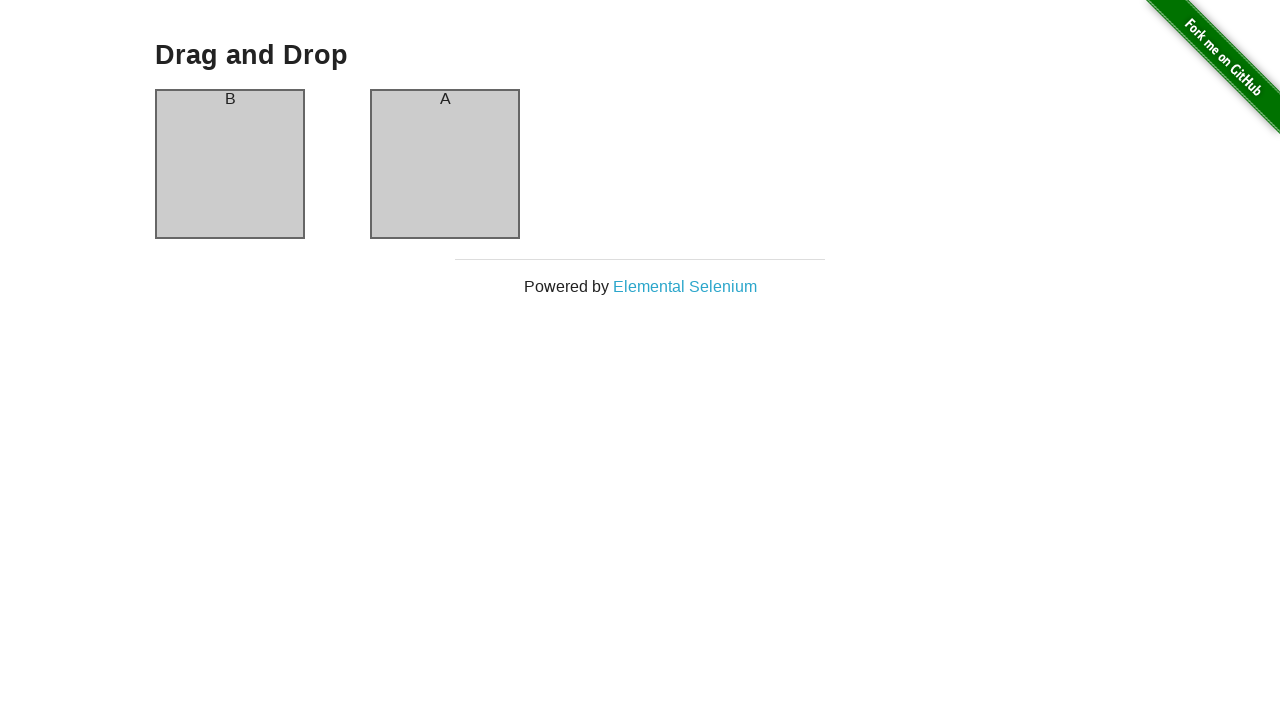

Verified that column A header now displays 'B' after swap
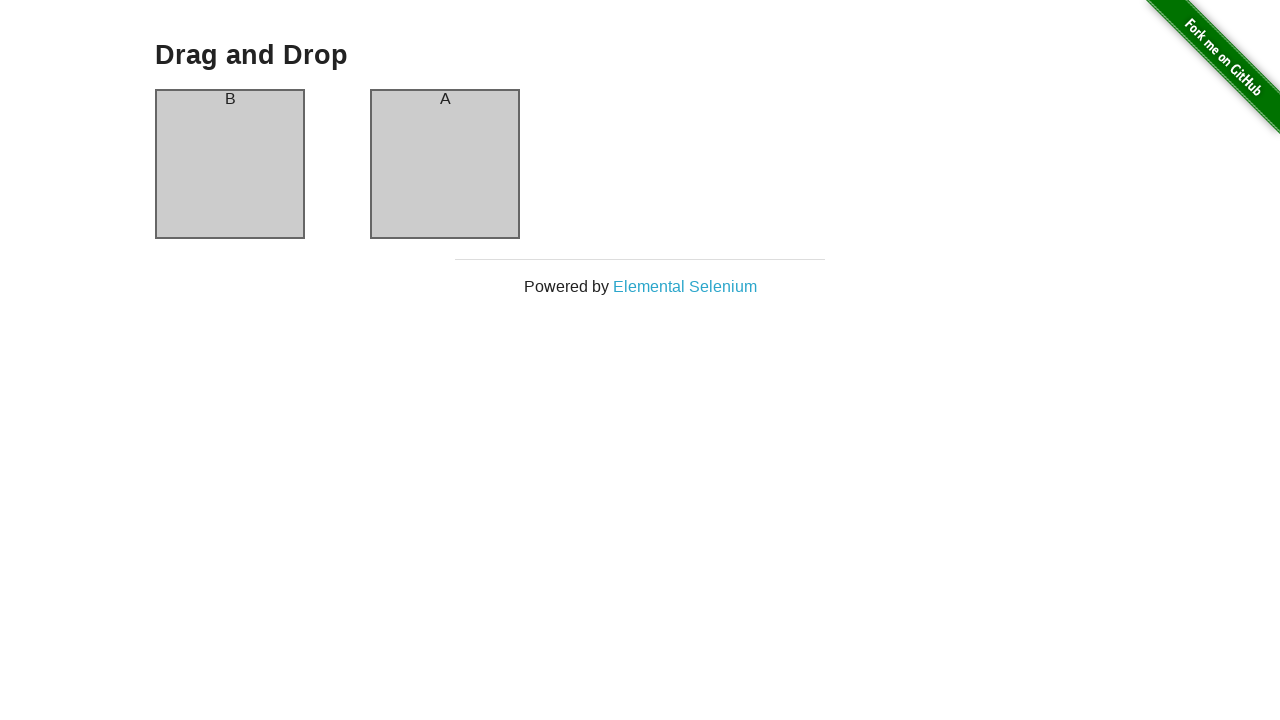

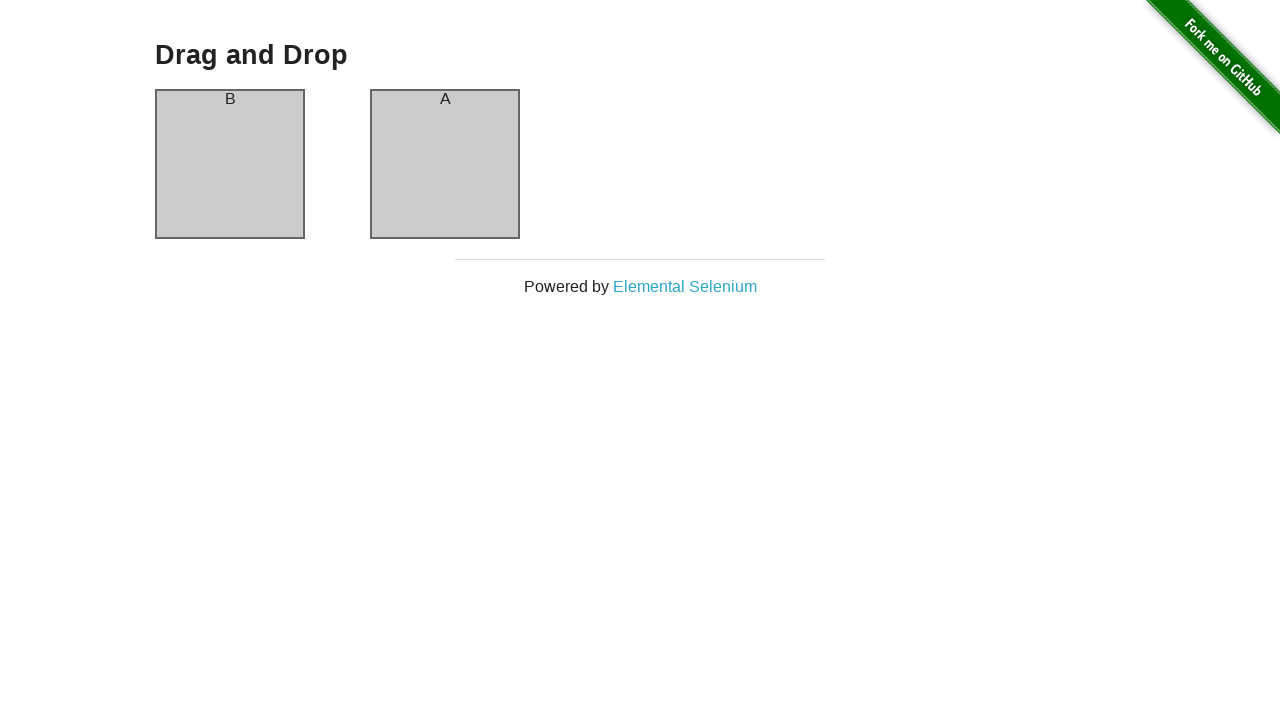